Tests navigation to Submit New Language page and verifies the captcha image has the correct src attribute pointing to /captcha.php.

Starting URL: https://www.99-bottles-of-beer.net/

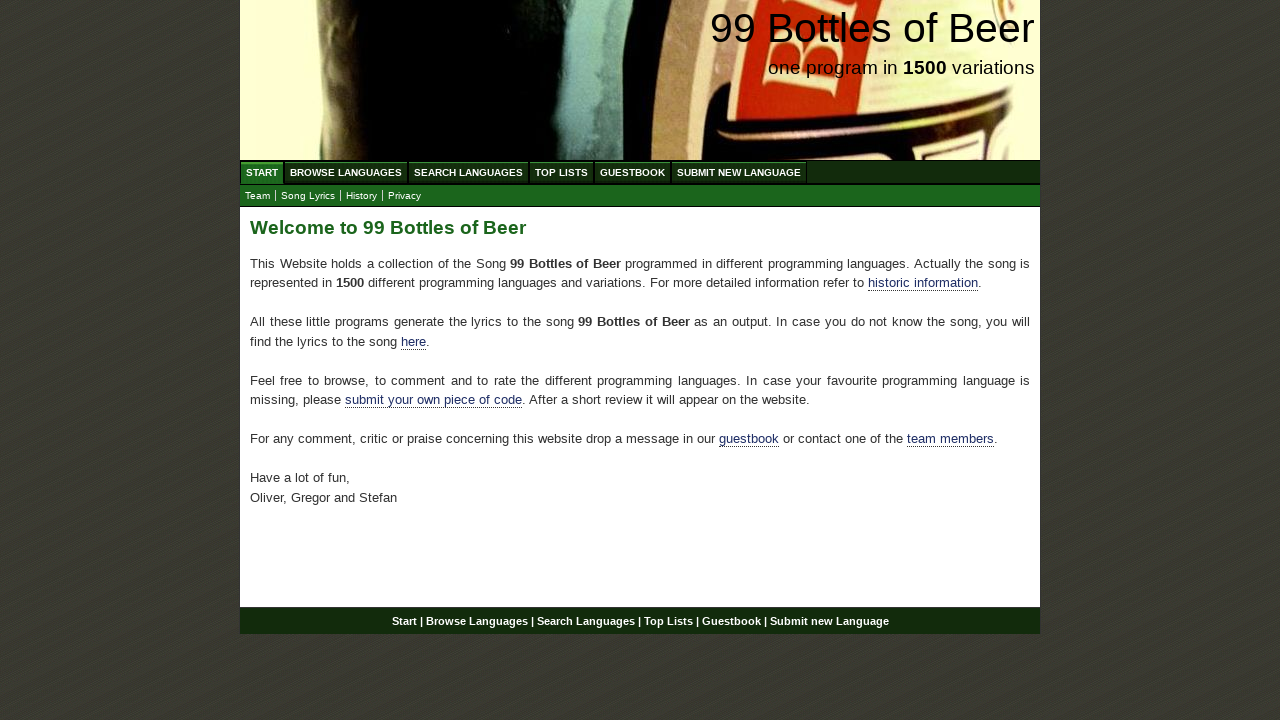

Clicked on Submit New Language menu link at (739, 172) on a[href='/submitnewlanguage.html']
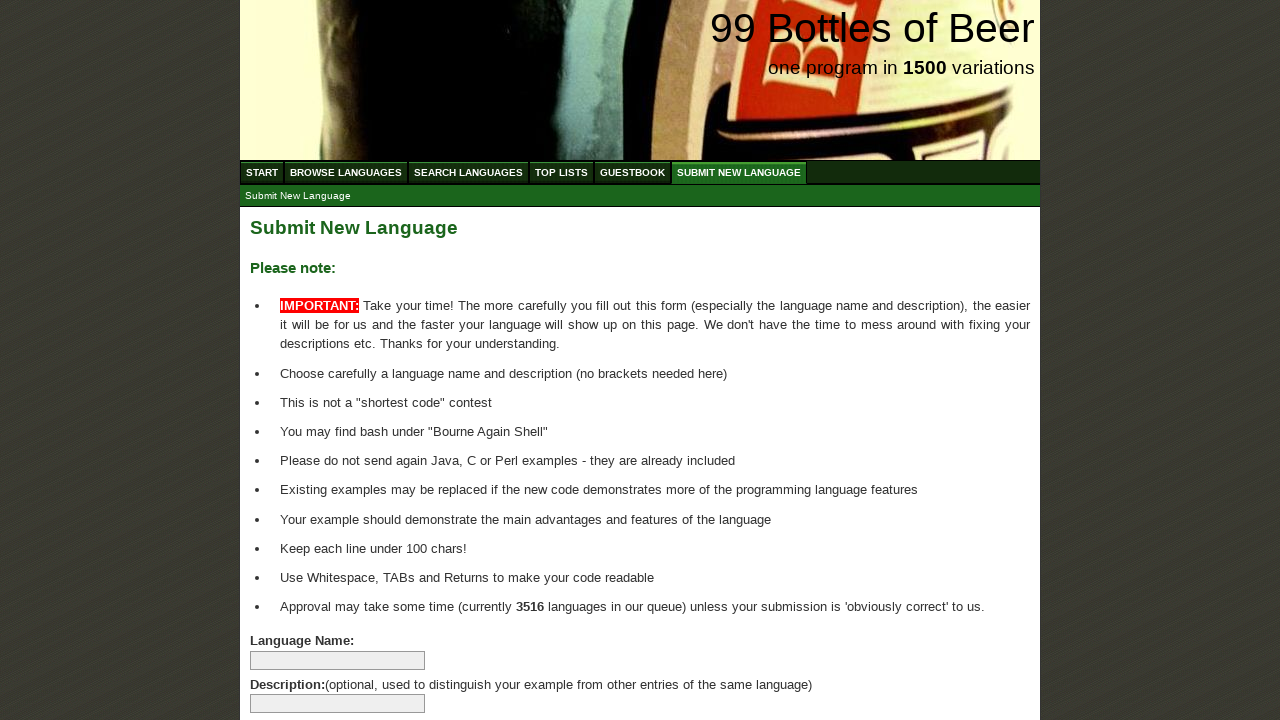

Waited for captcha image to load on Submit New Language page
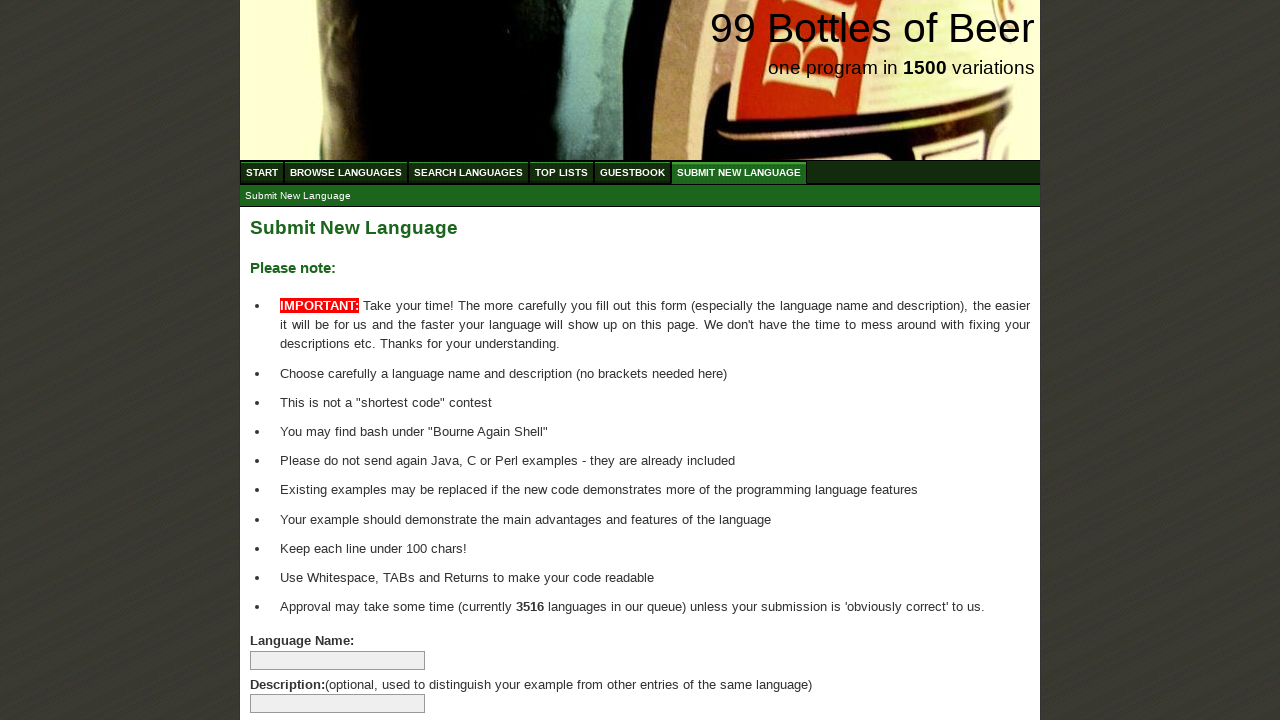

Retrieved src attribute from captcha image
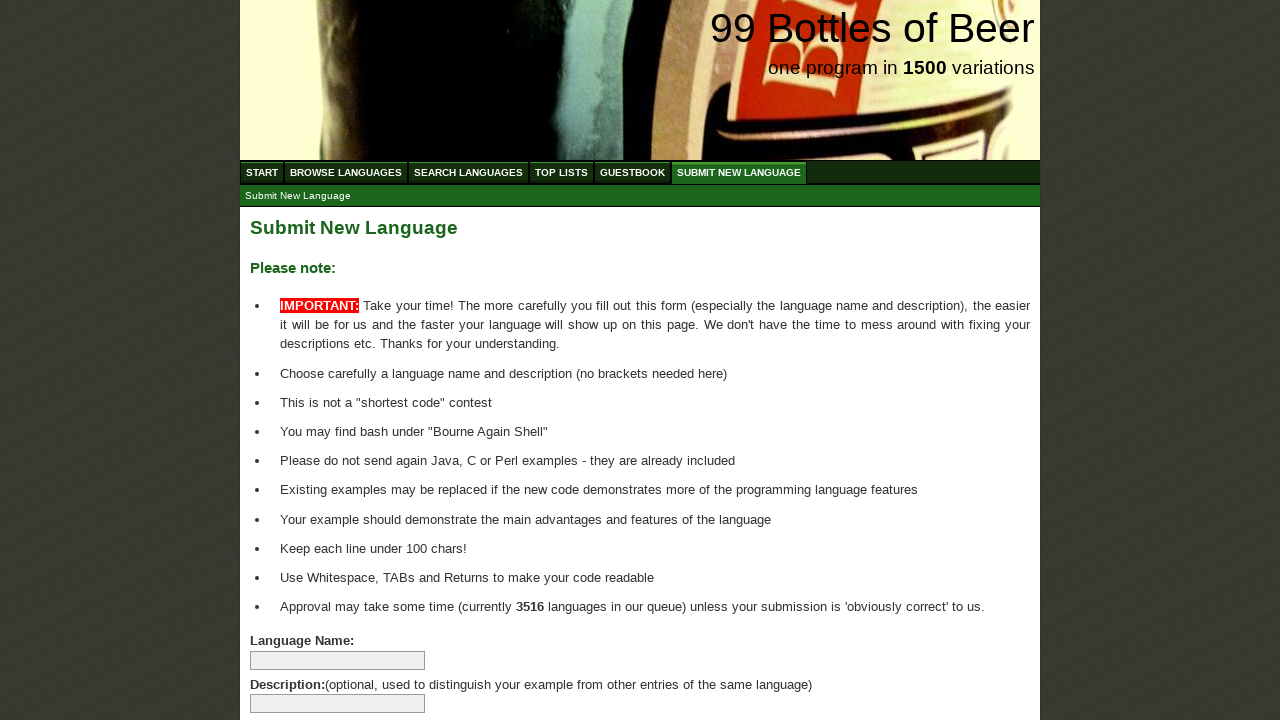

Verified captcha image src attribute equals '/captcha.php'
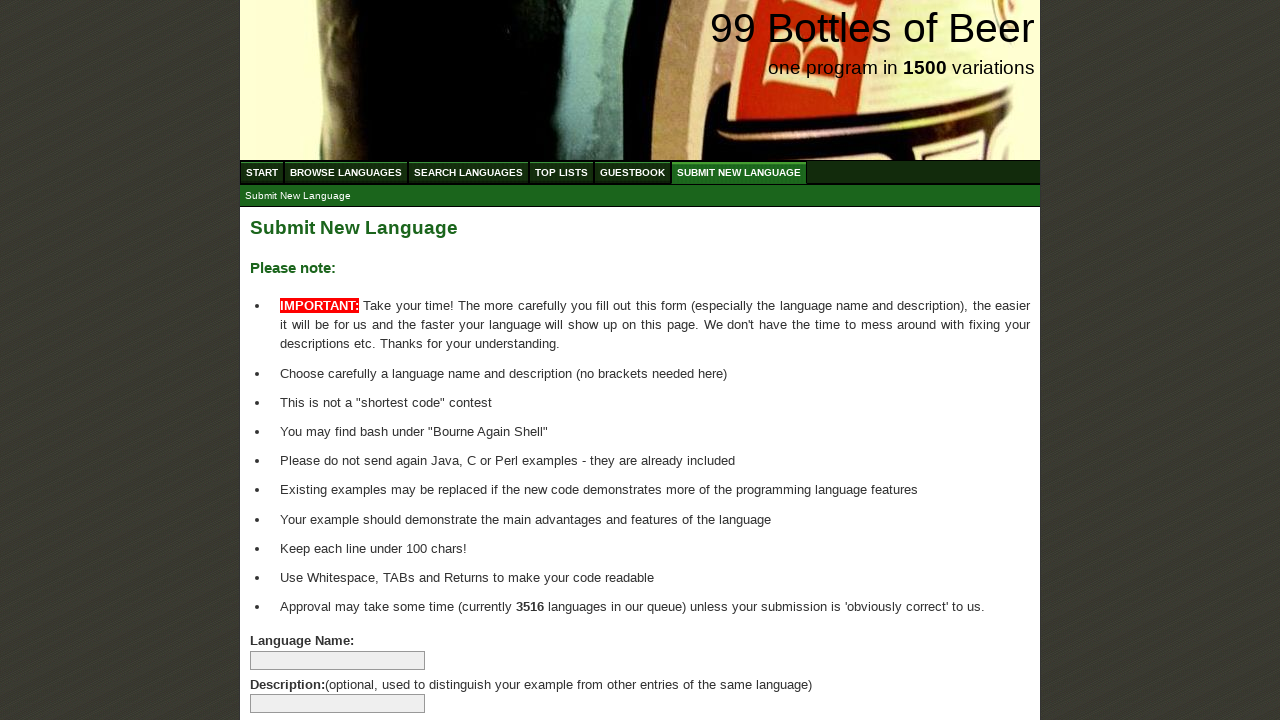

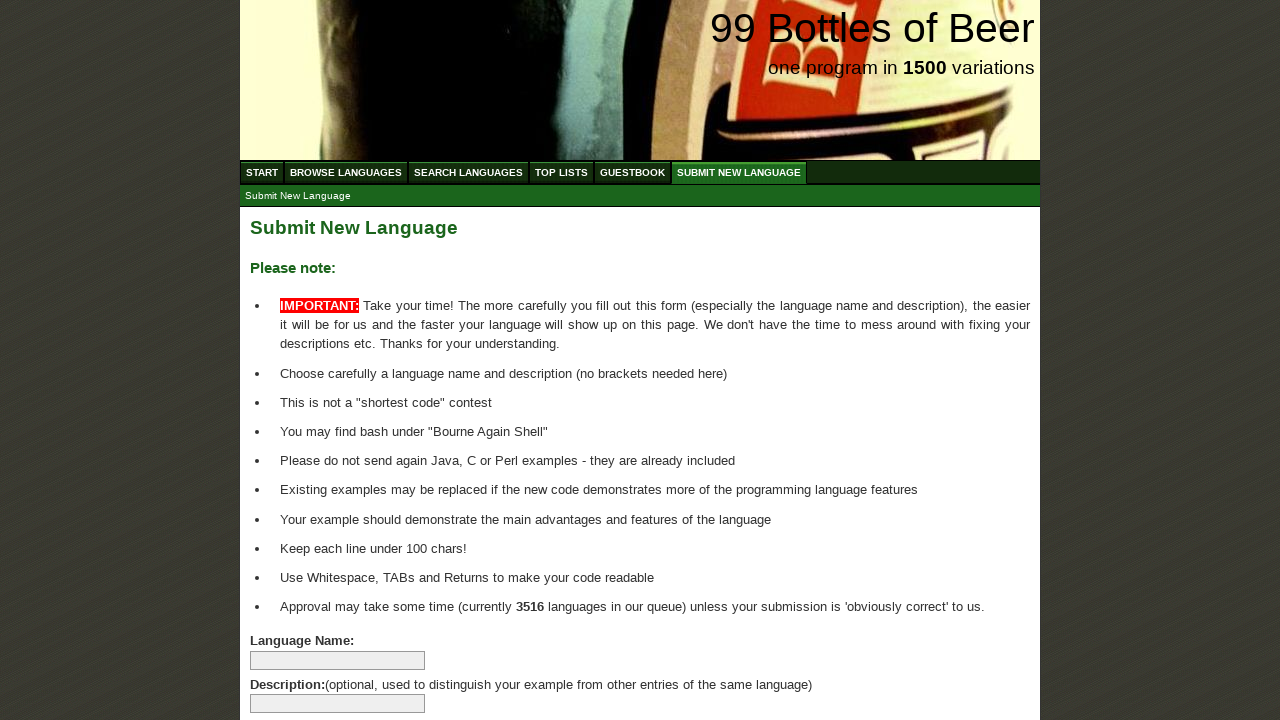